Tests radio button functionality on DemoQA by selecting the "Yes" and "Impressive" radio buttons and verifying their selection states, also verifies the "No" radio button is disabled.

Starting URL: https://demoqa.com/radio-button

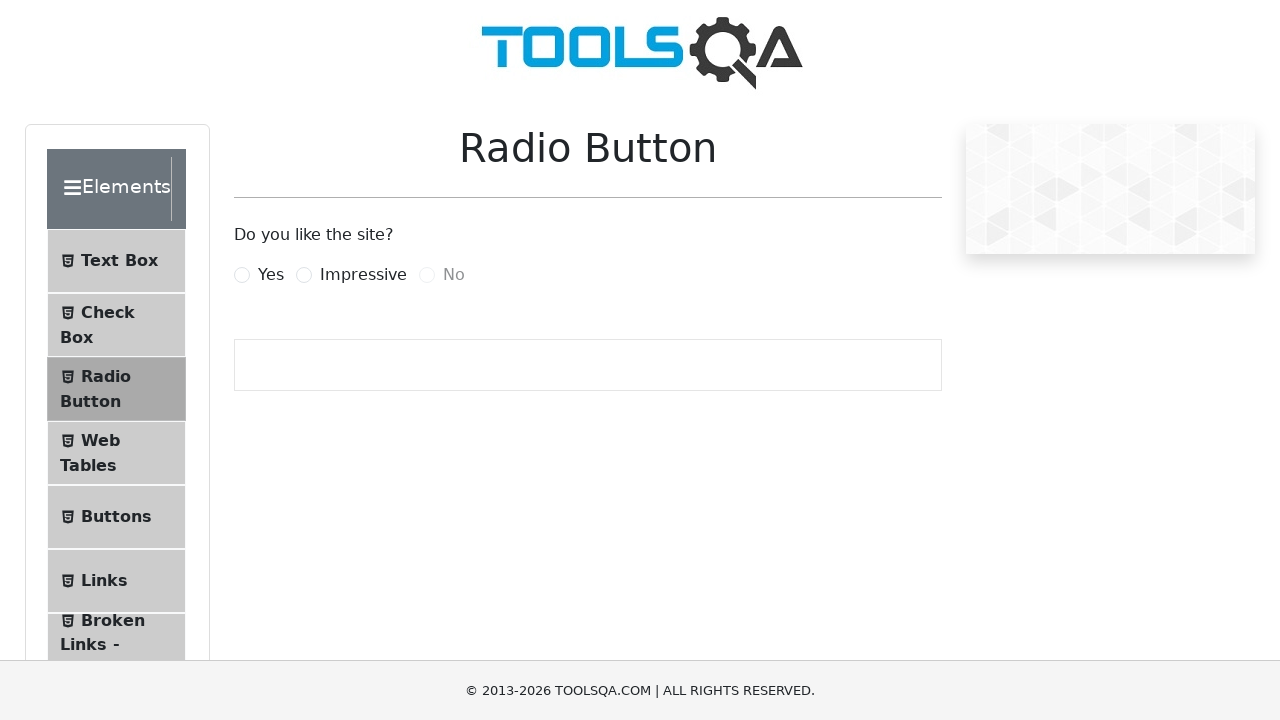

Clicked the 'Yes' radio button label at (271, 275) on label[for='yesRadio']
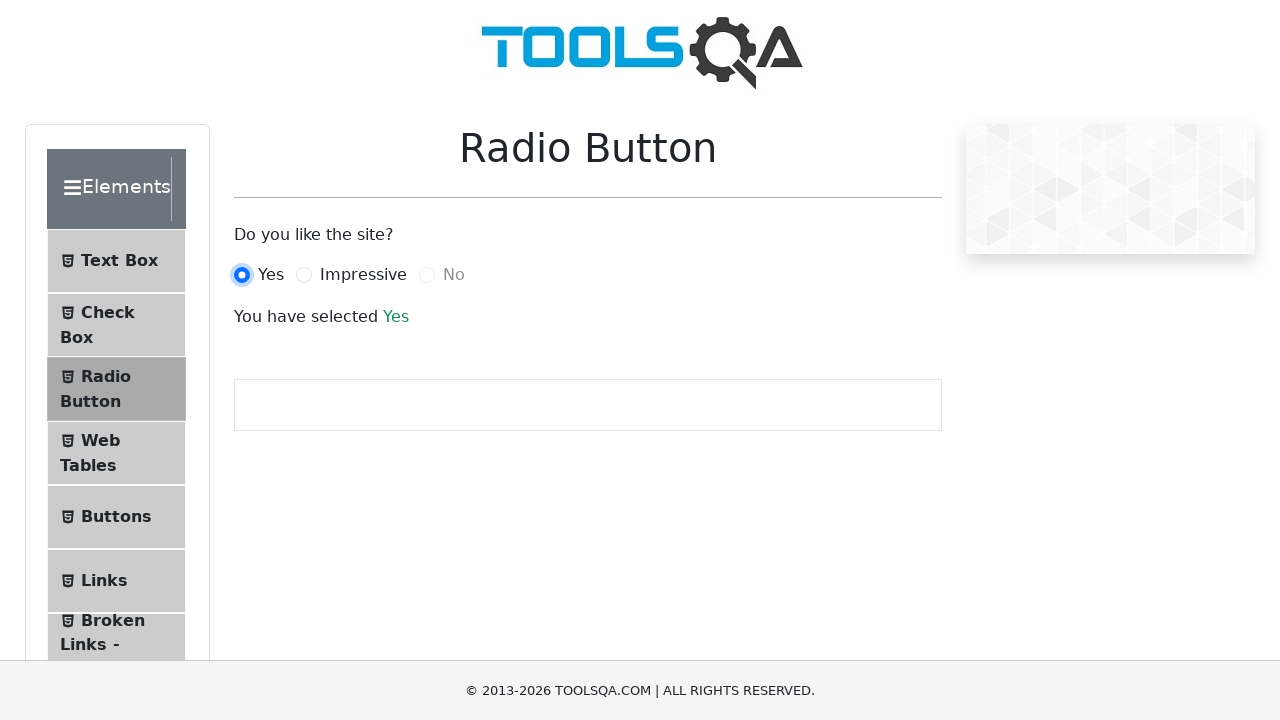

Waited for result text to appear after selecting 'Yes'
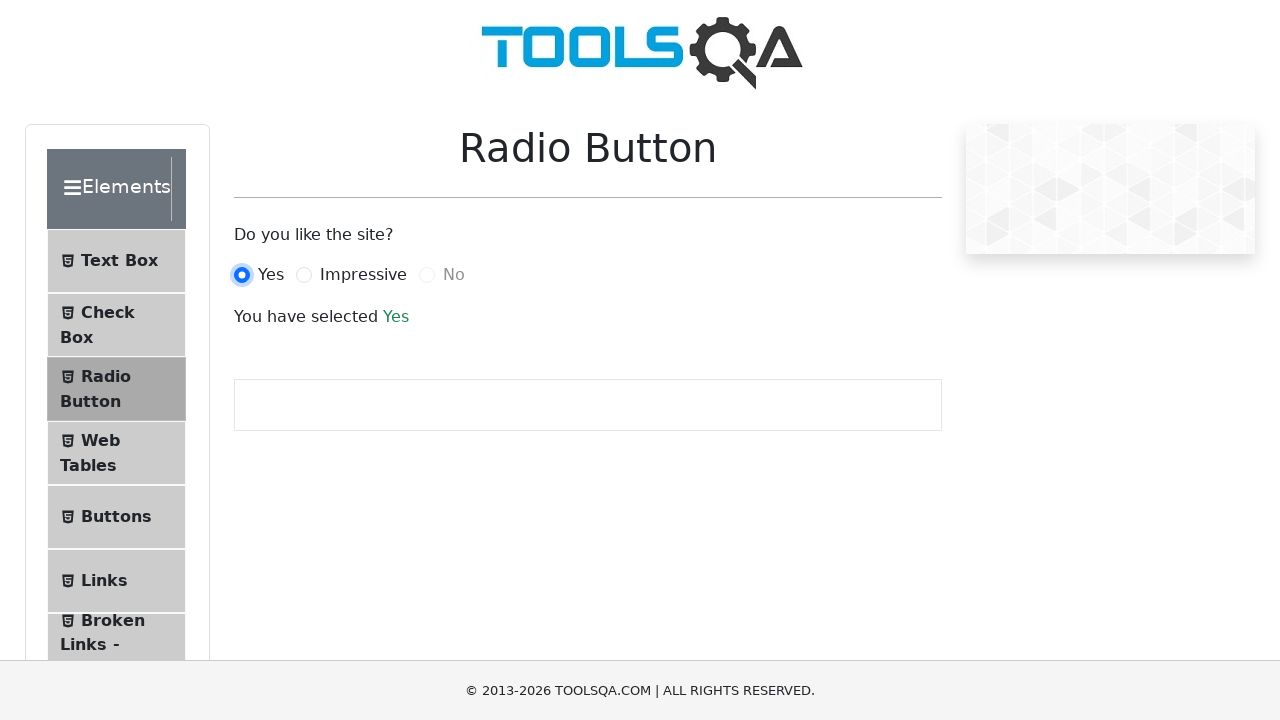

Clicked the 'Impressive' radio button label at (363, 275) on label[for='impressiveRadio']
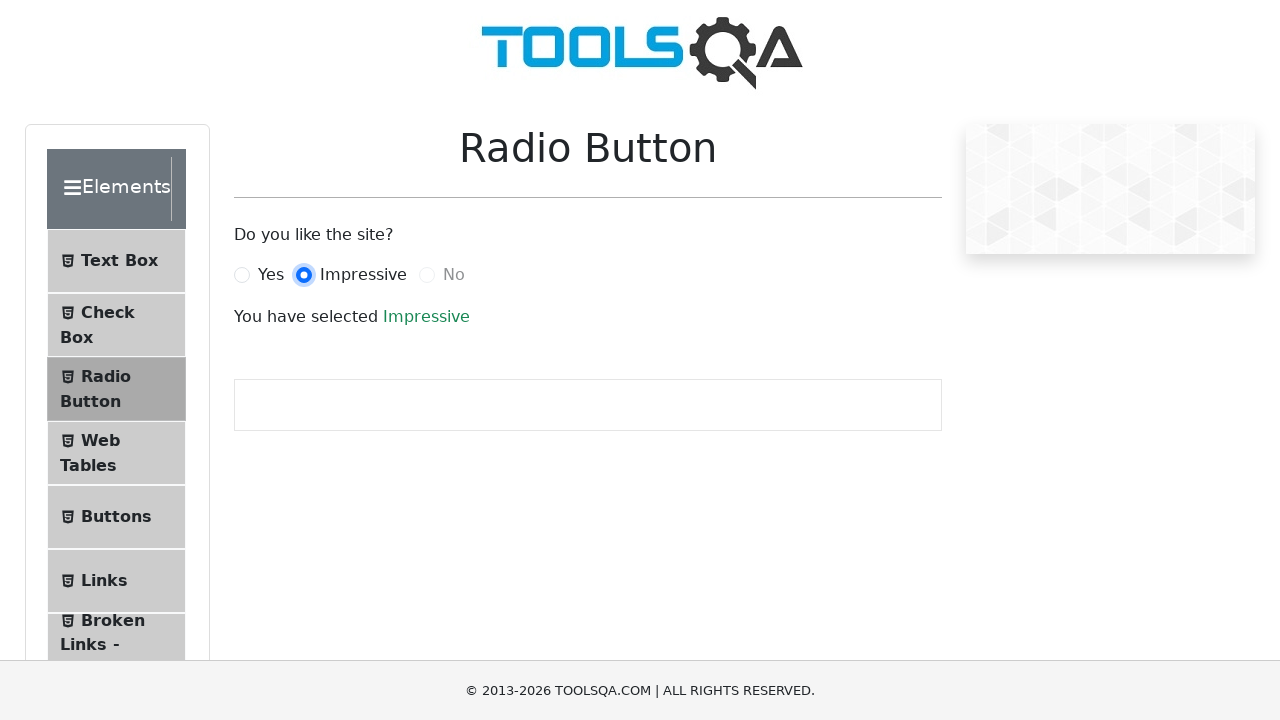

Waited for result text to update after selecting 'Impressive'
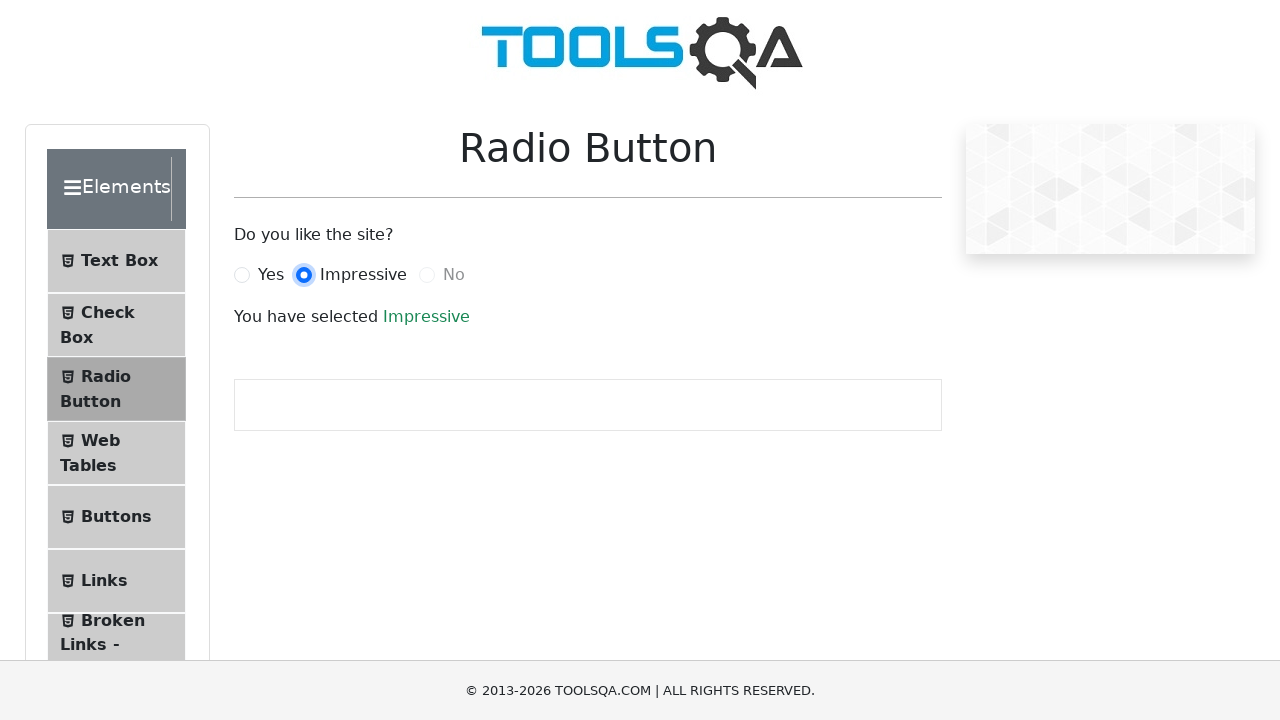

Located the 'No' radio button element
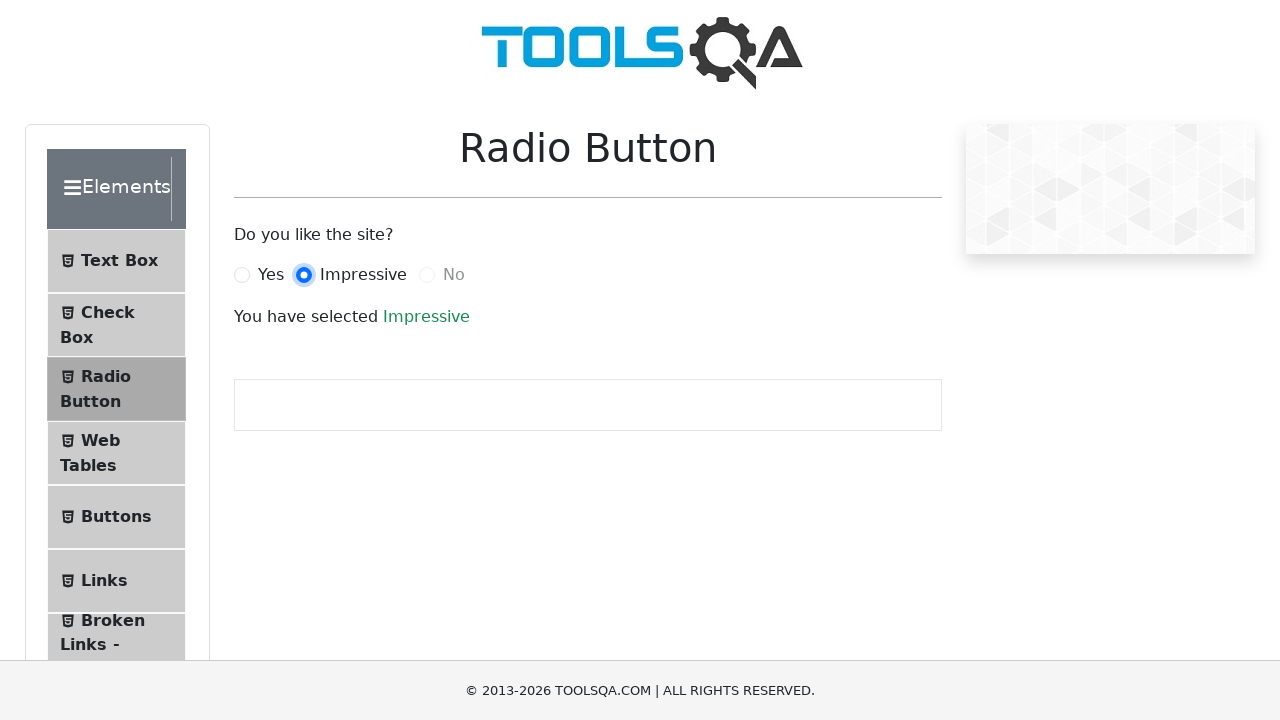

Verified that the 'No' radio button is disabled
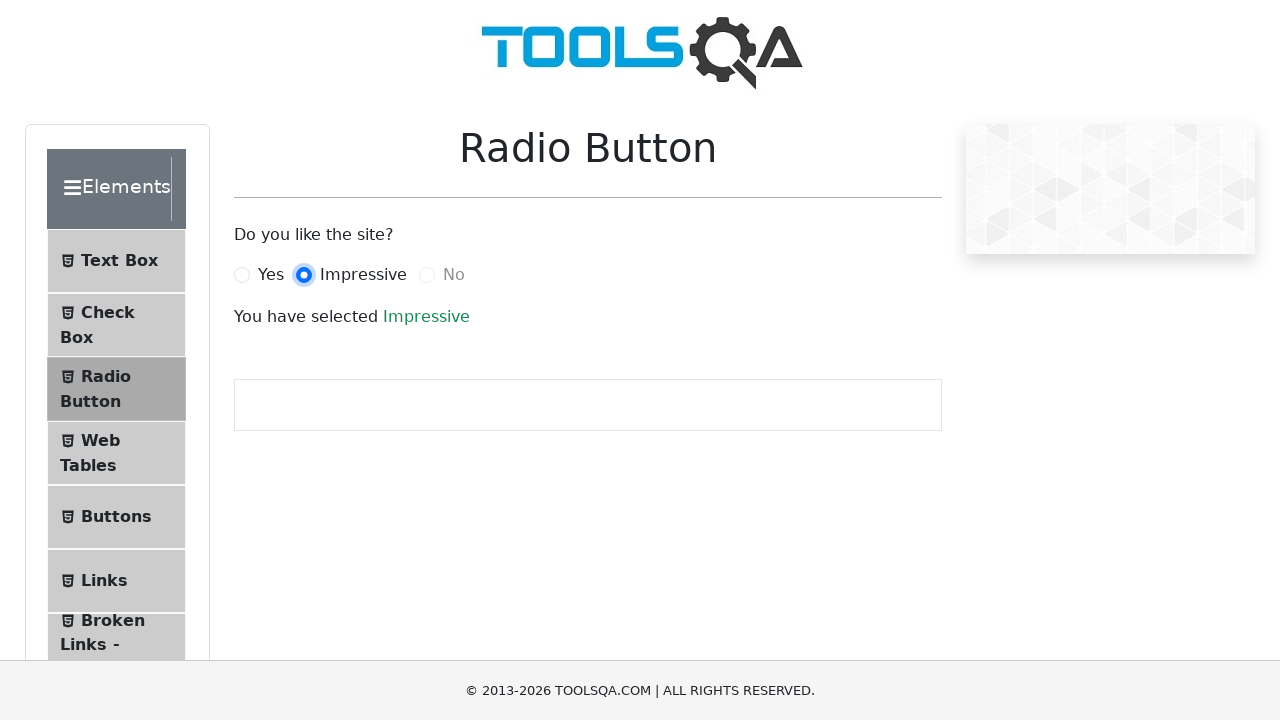

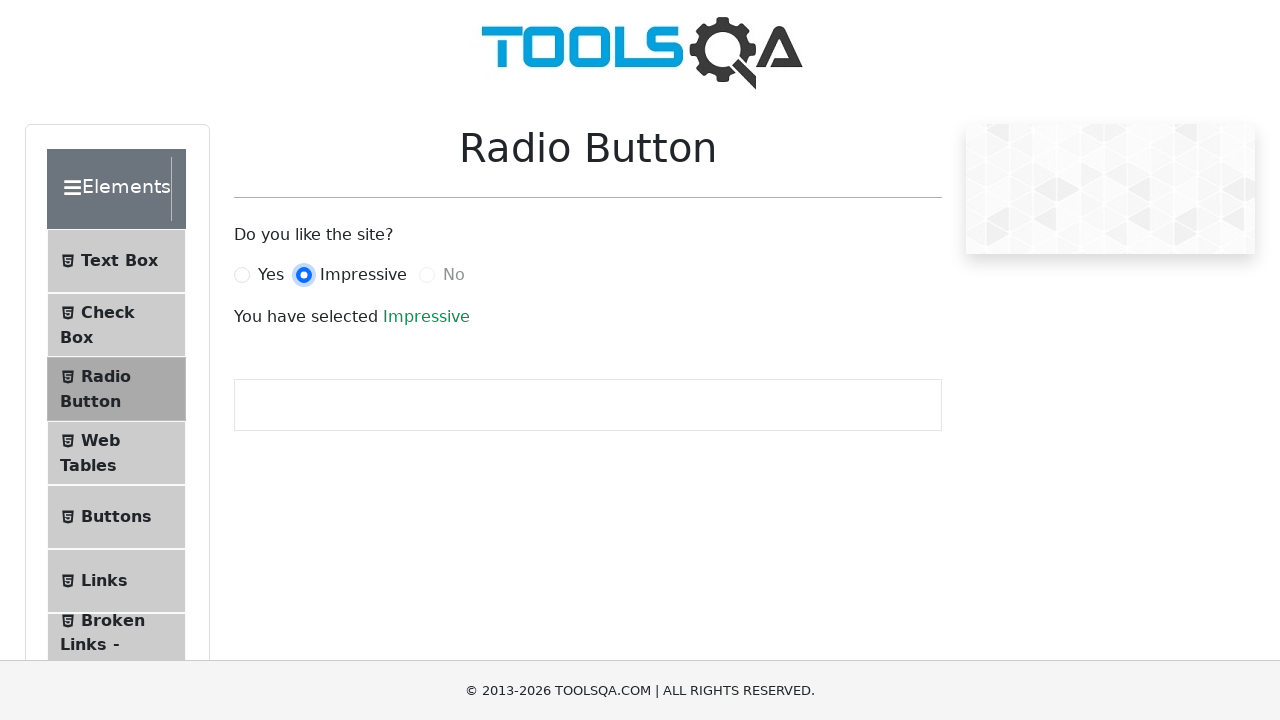